Navigates to HCL contact page and scrolls to the file upload section

Starting URL: https://www.hcltech.com/contact-us/customer

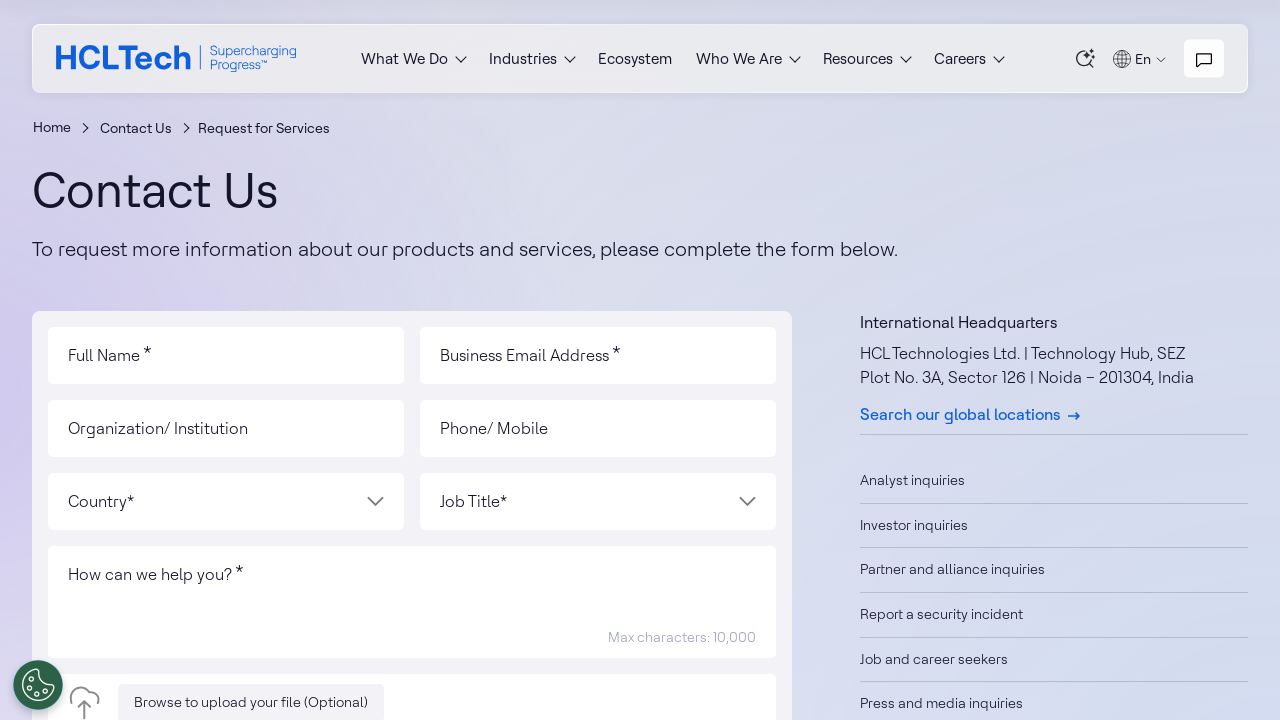

Scrolled down 550 pixels to reveal file upload section
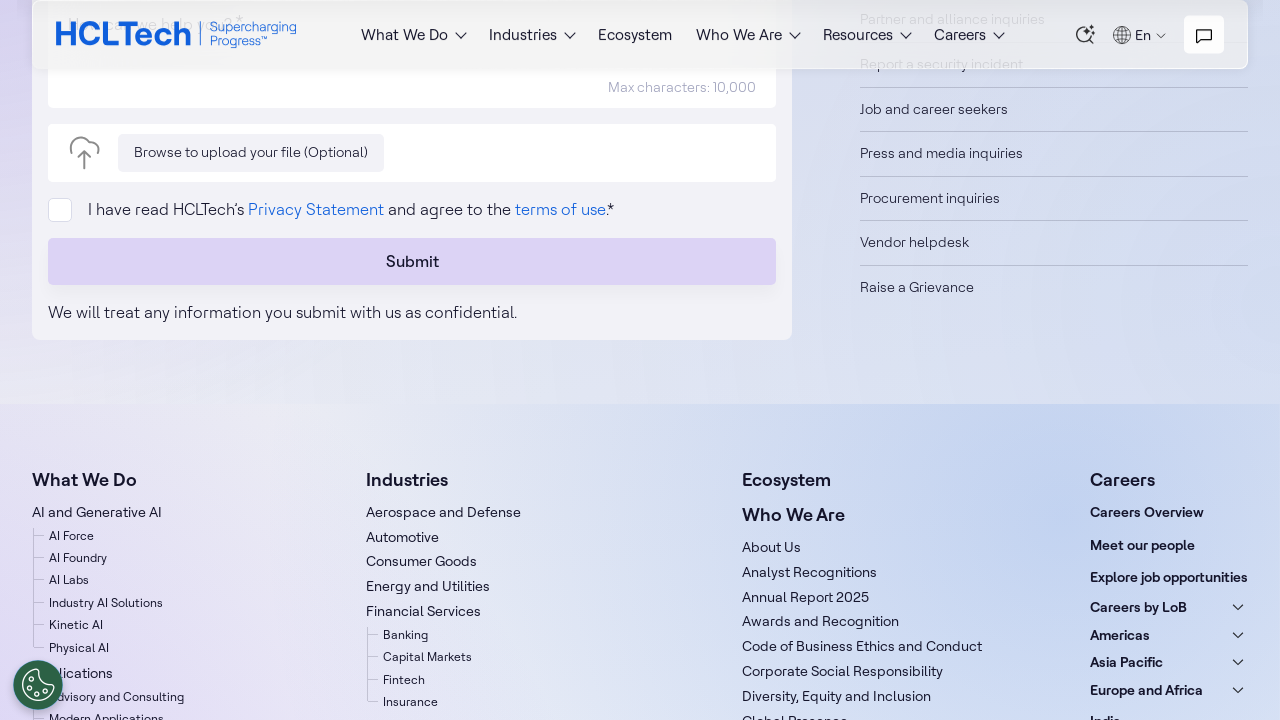

File upload input element became visible
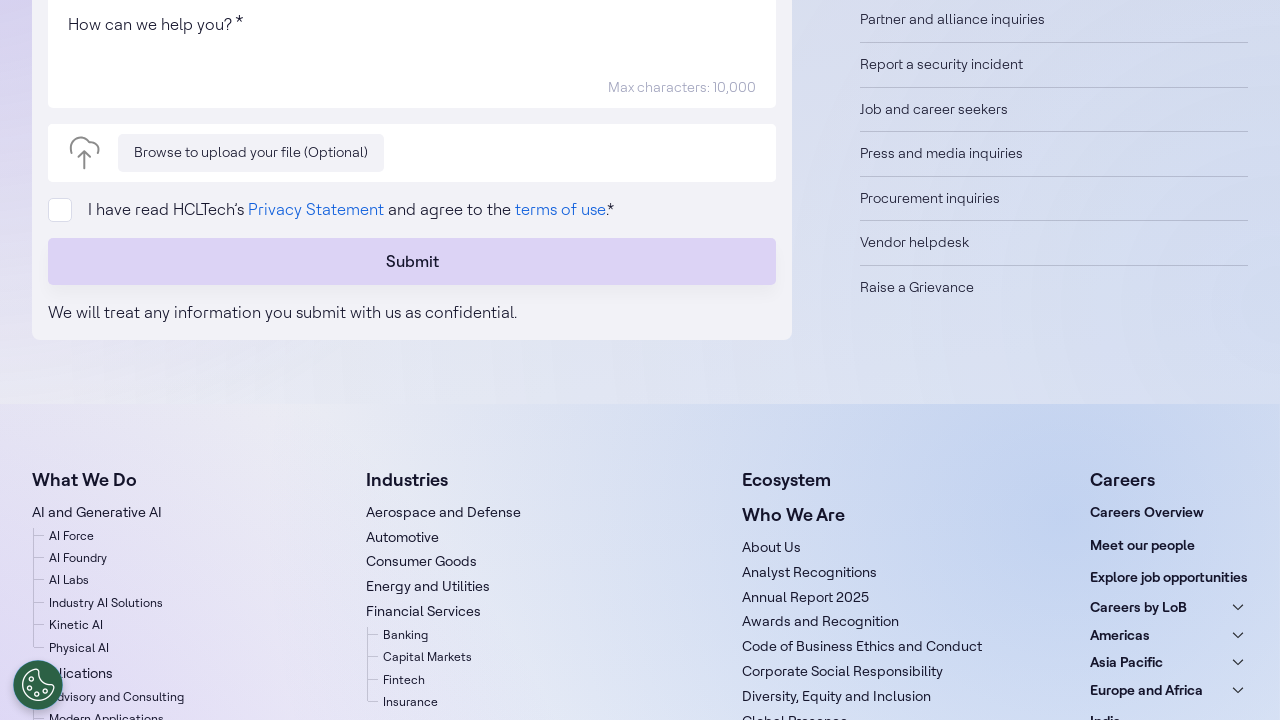

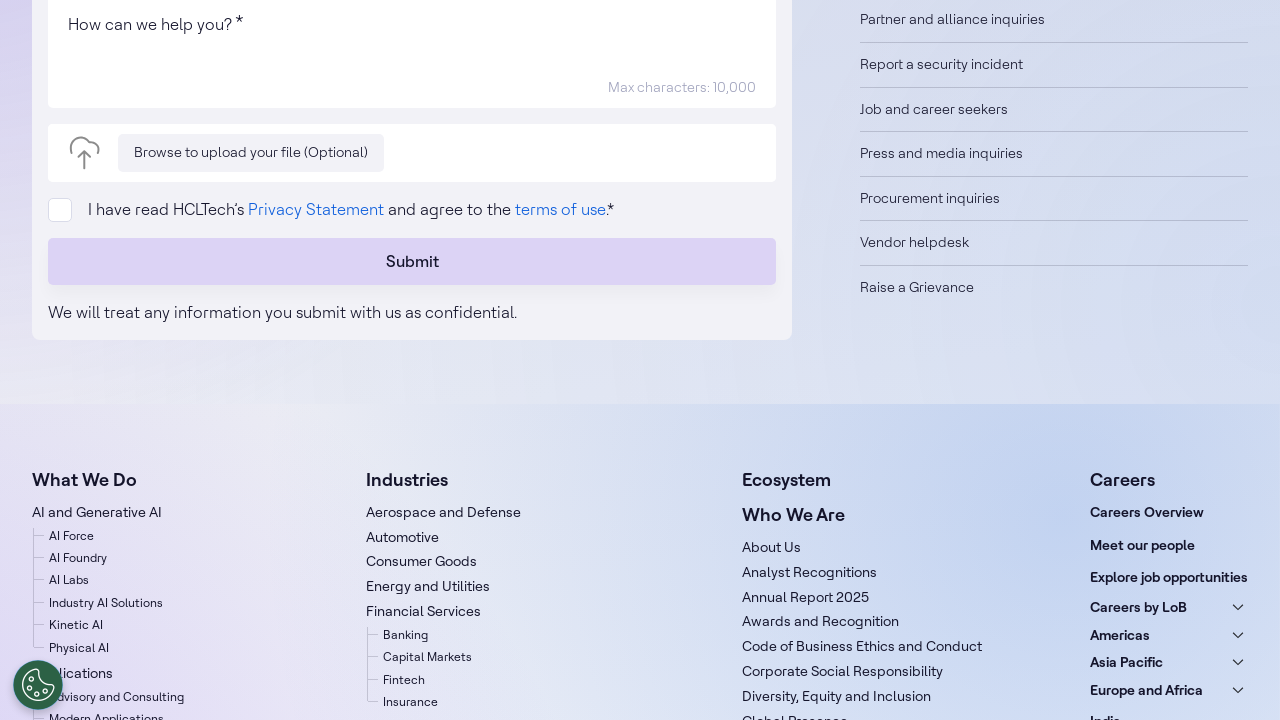